Solves a math problem by extracting a value from an element attribute, calculating the result, and submitting a form with checkboxes

Starting URL: http://suninjuly.github.io/get_attribute.html

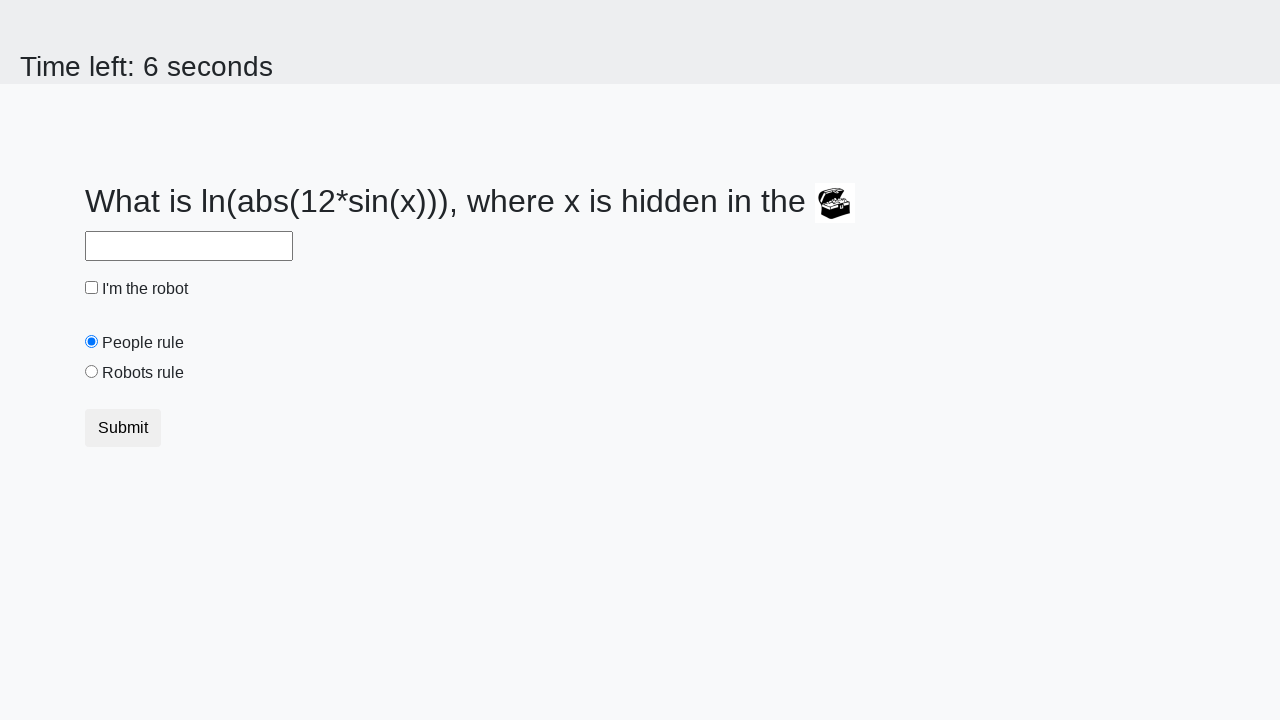

Extracted valuex attribute from element
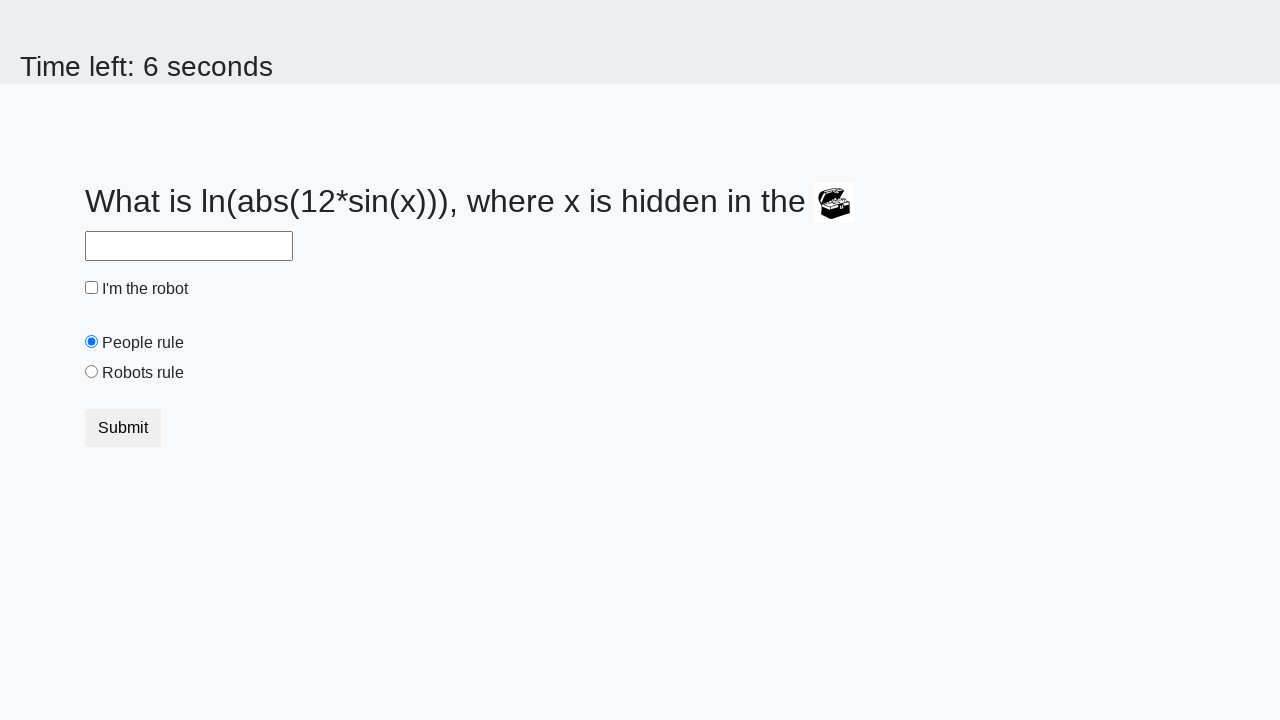

Calculated math result: log(12*sin(x))
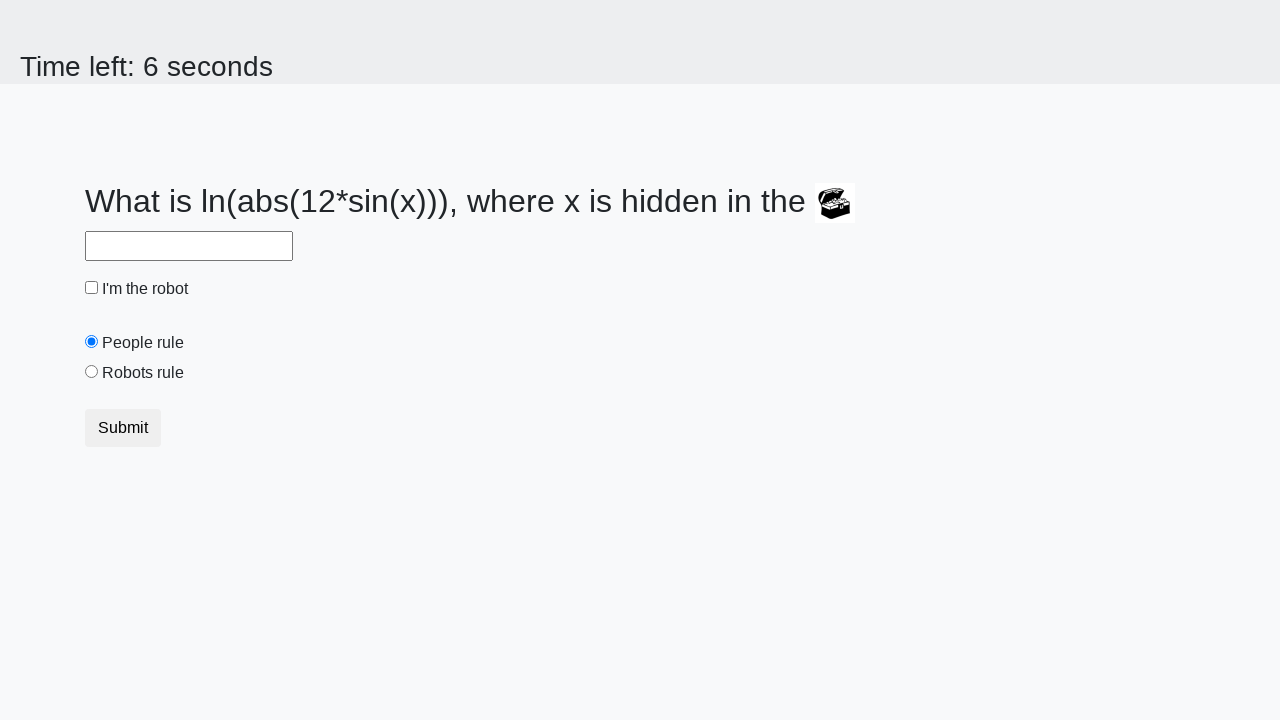

Filled answer field with calculated value on #answer
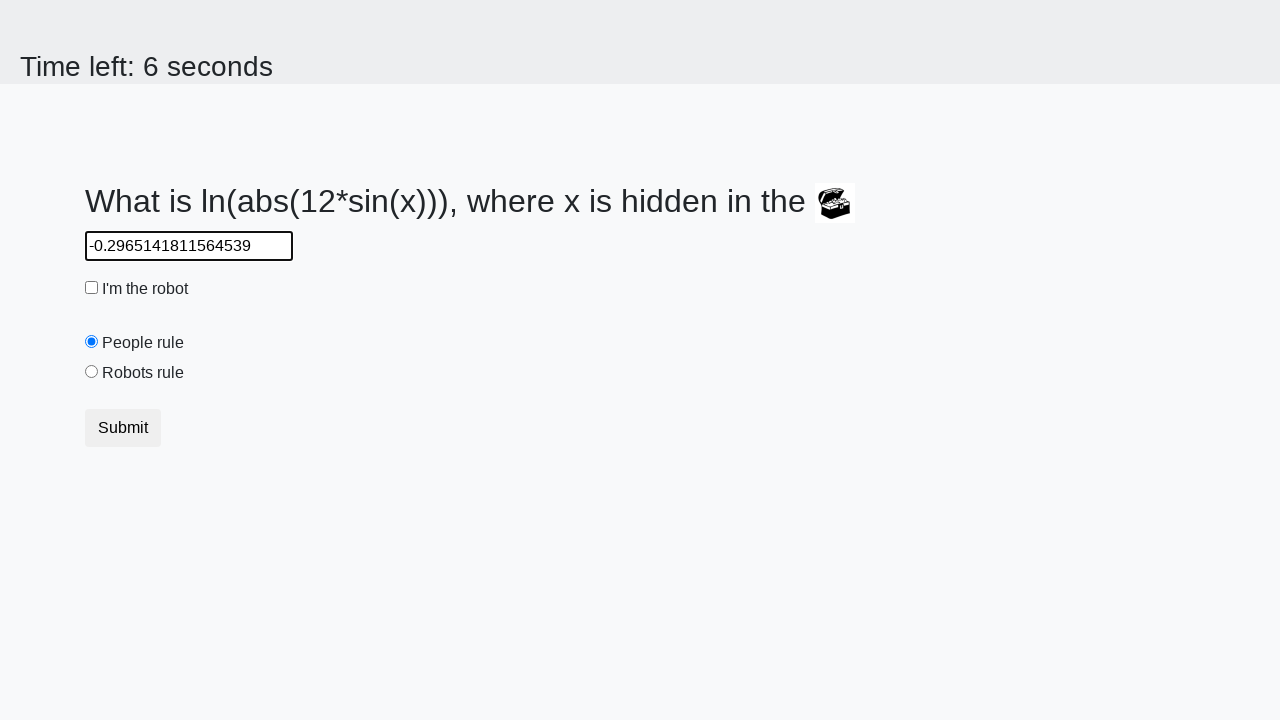

Clicked robot checkbox at (92, 288) on #robotCheckbox
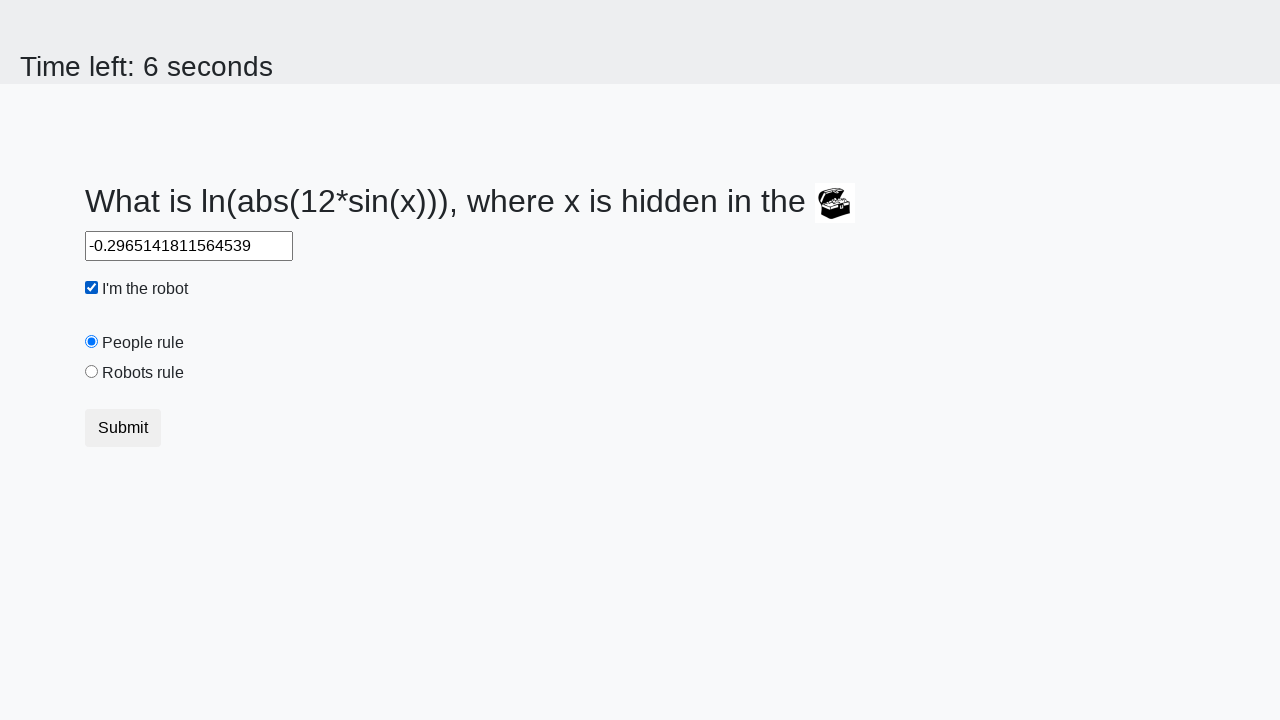

Clicked robots rule radio button at (92, 372) on #robotsRule
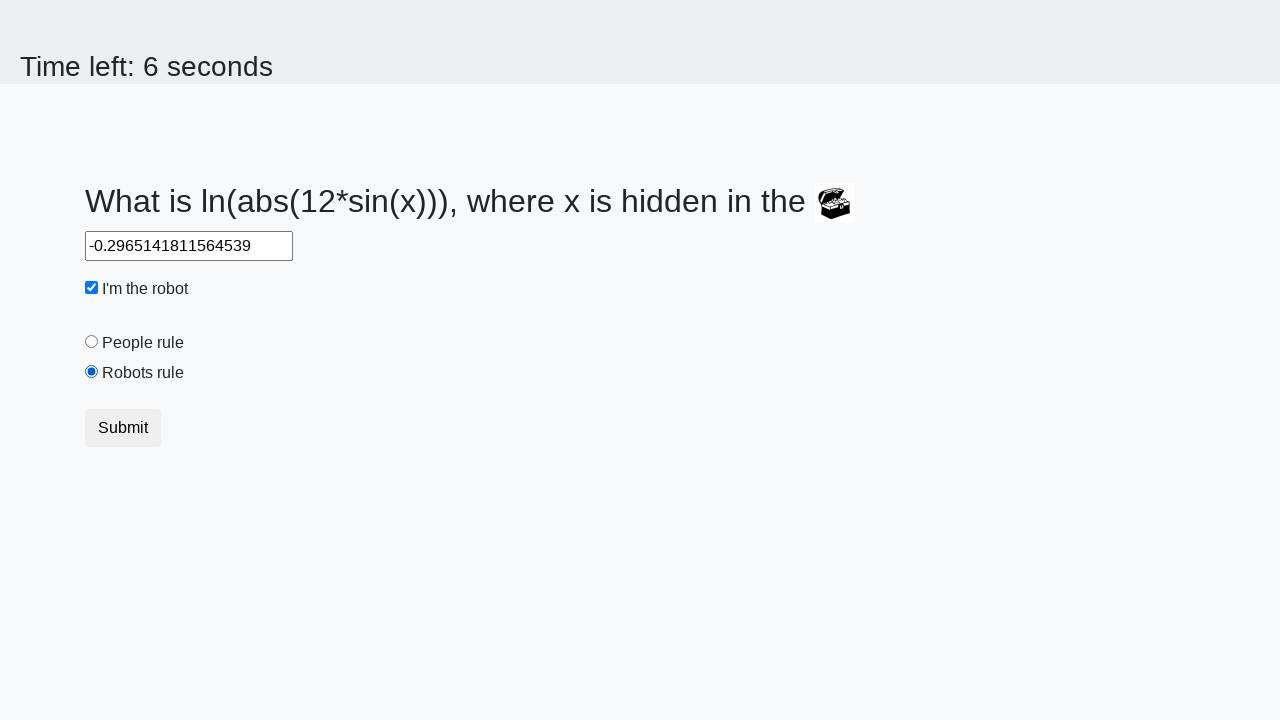

Submitted form by clicking submit button at (123, 428) on button.btn
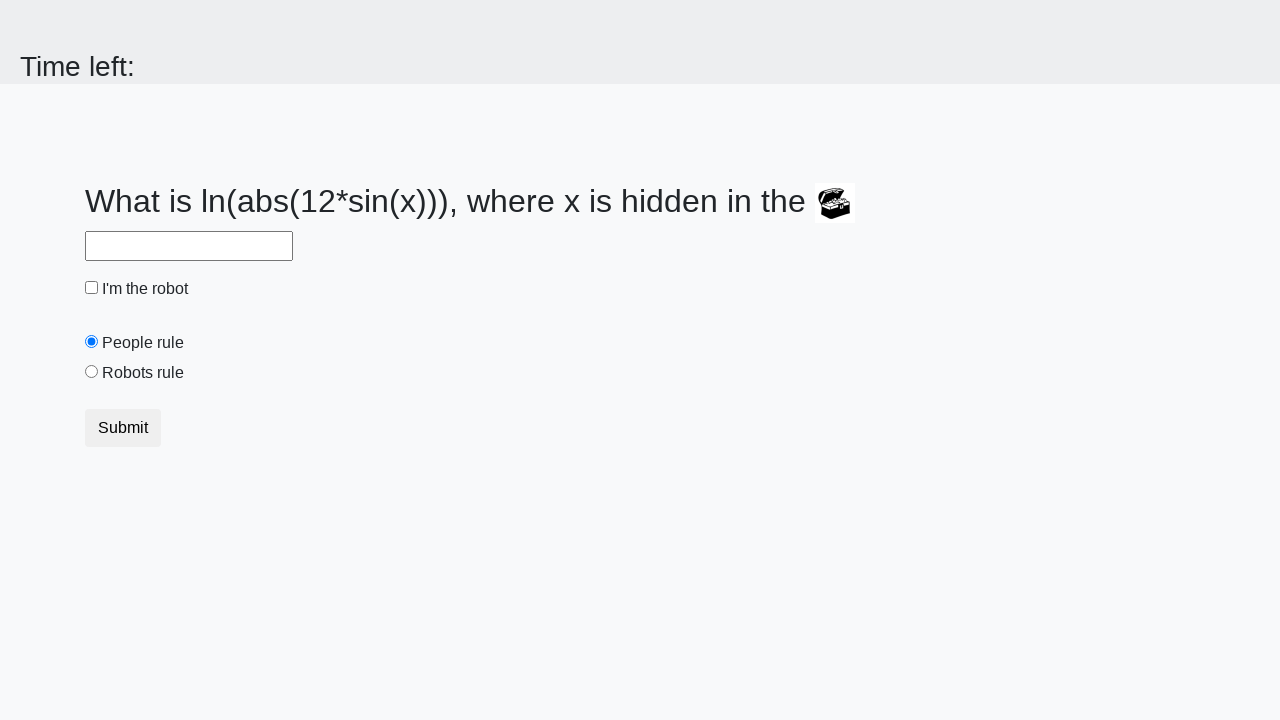

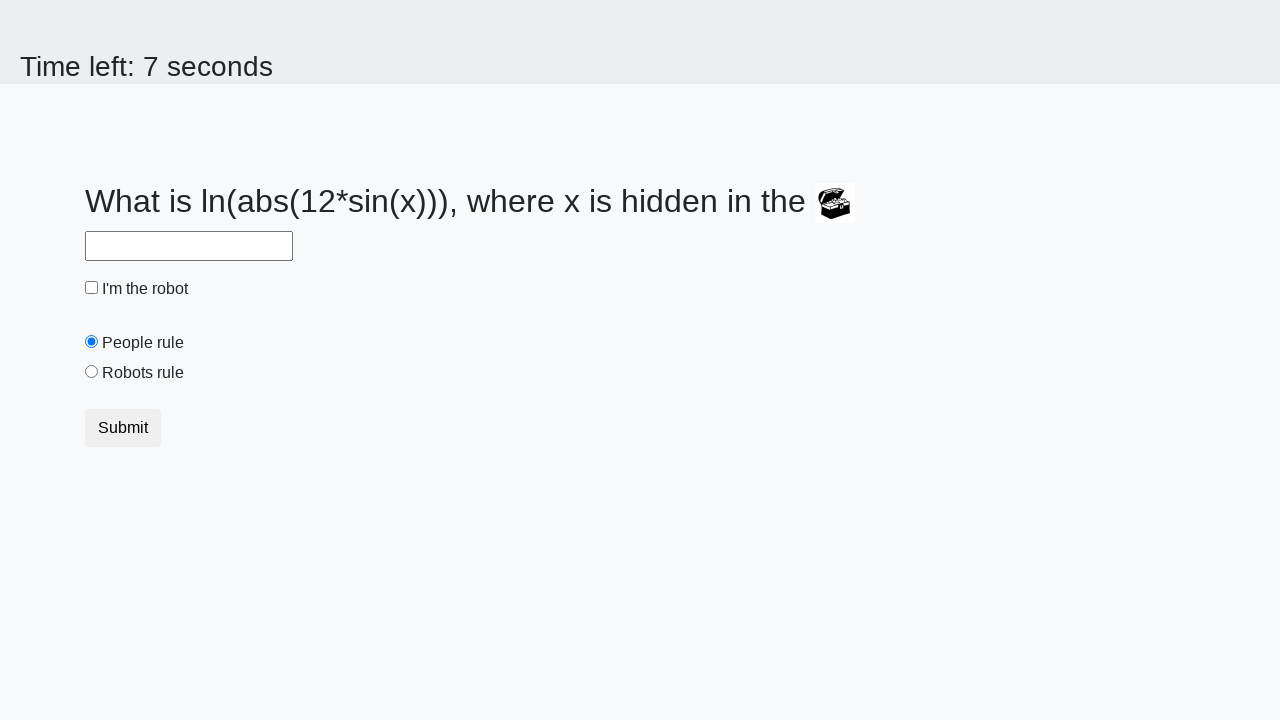